Tests regular click functionality on a button element

Starting URL: https://demoqa.com/buttons

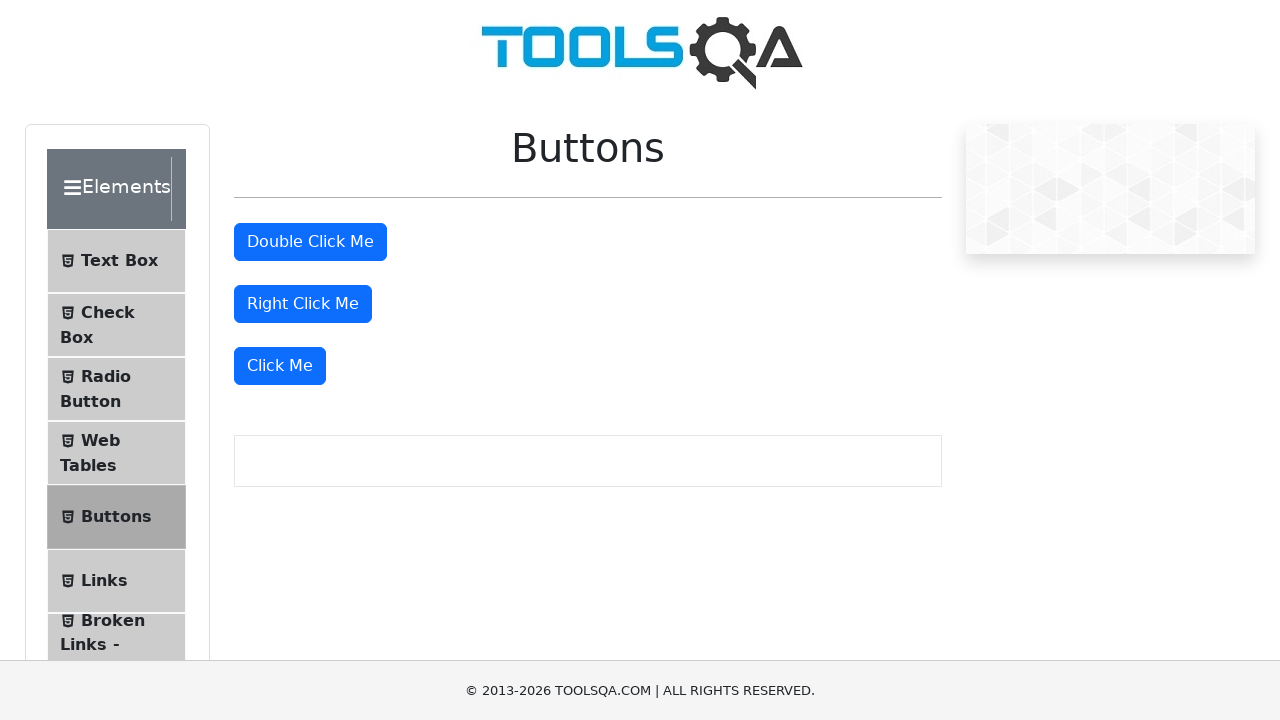

Clicked the 'Click Me' button to test regular click functionality at (280, 366) on xpath=(//button[normalize-space()='Click Me'])[1]
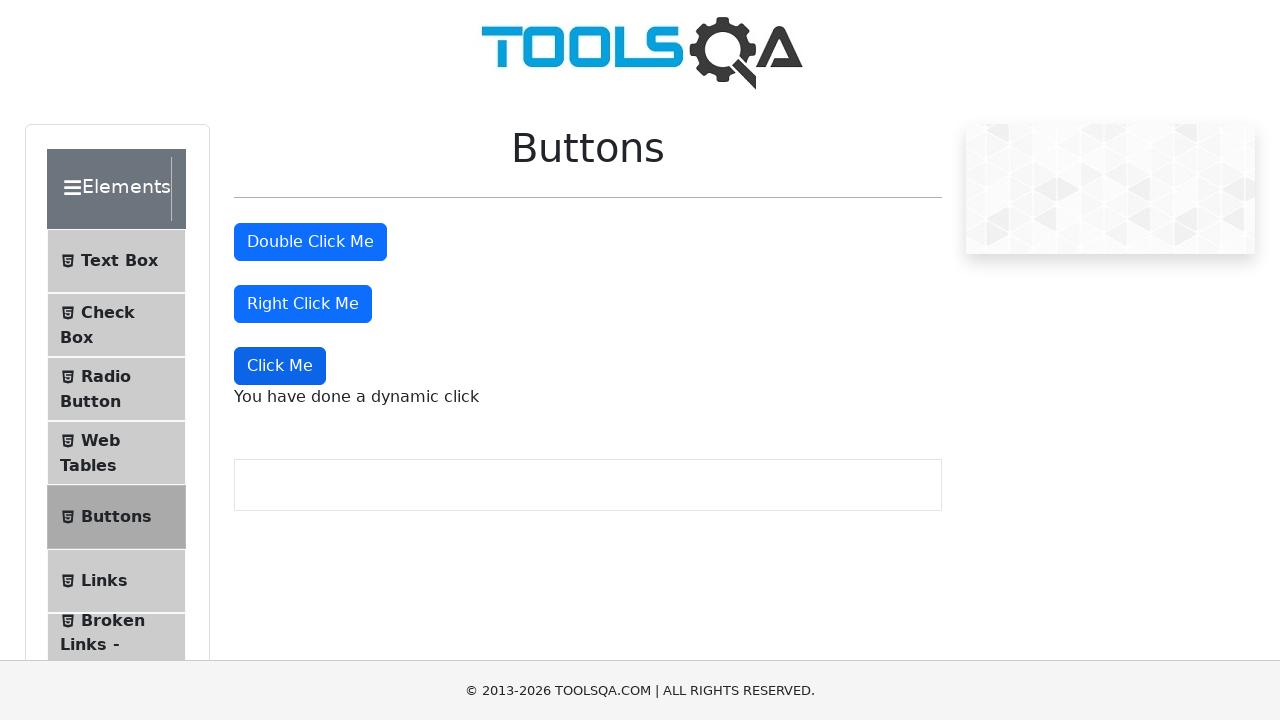

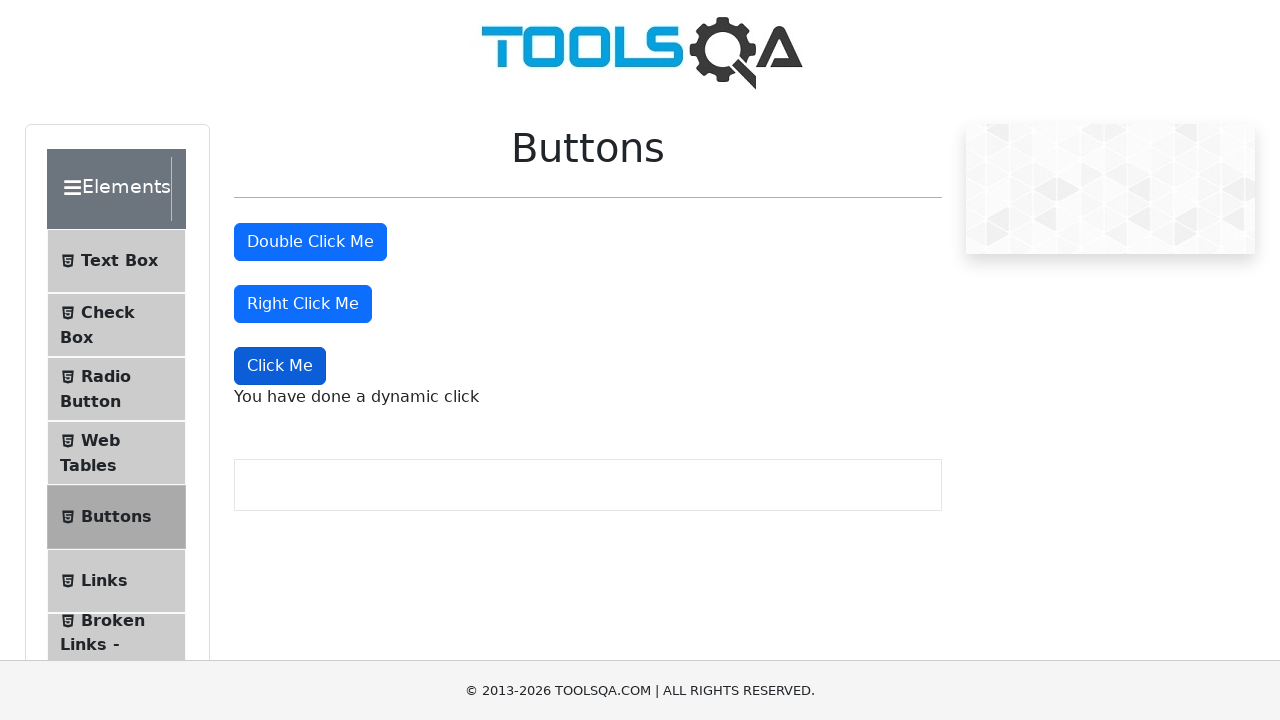